Tests dynamic loading by clicking start button and verifying "Hello World!" text appears with a 2 second implicit wait

Starting URL: http://the-internet.herokuapp.com/dynamic_loading/2

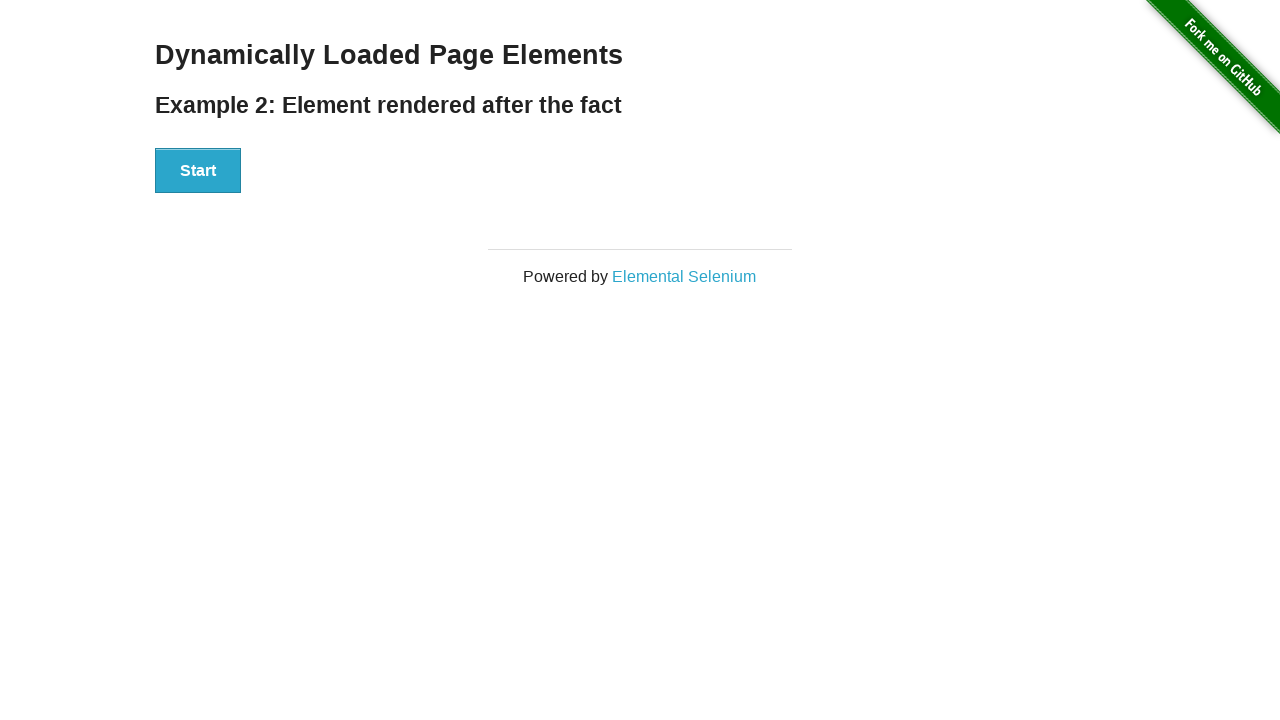

Clicked start button to initiate dynamic loading at (198, 171) on xpath=//div[@id='start']/button
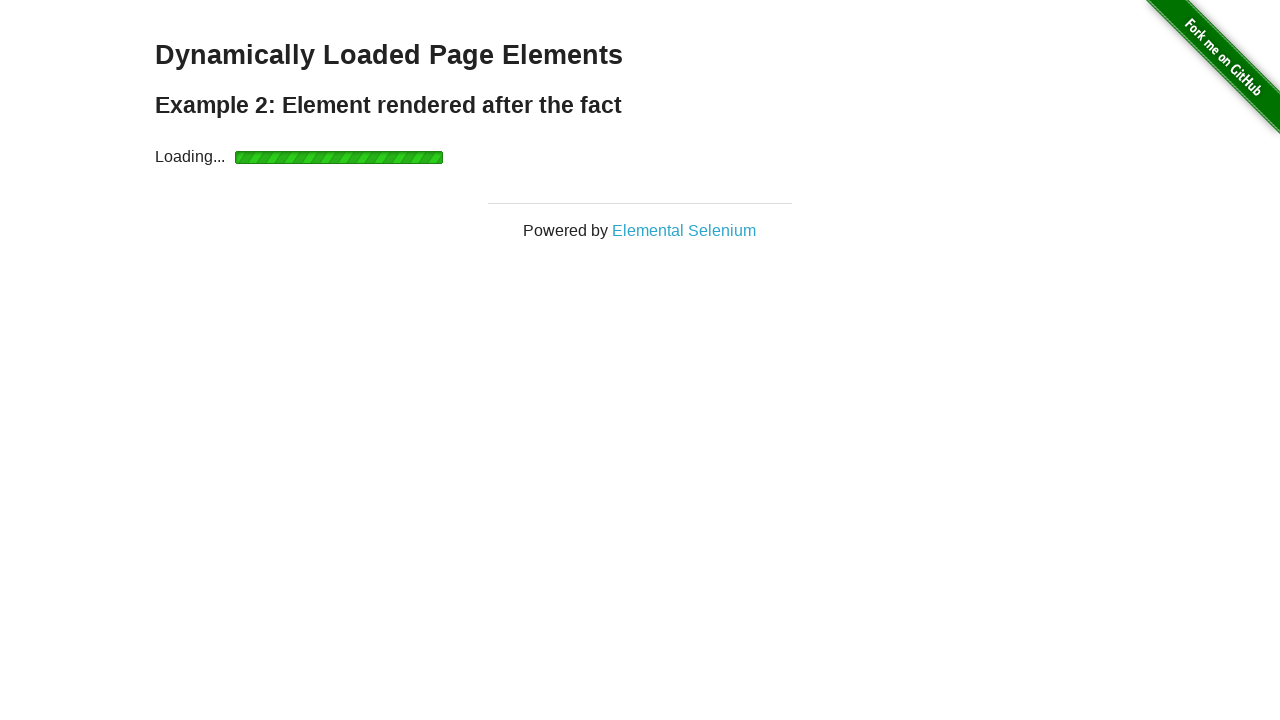

Verified 'Hello World!' text appeared after 2 second implicit wait
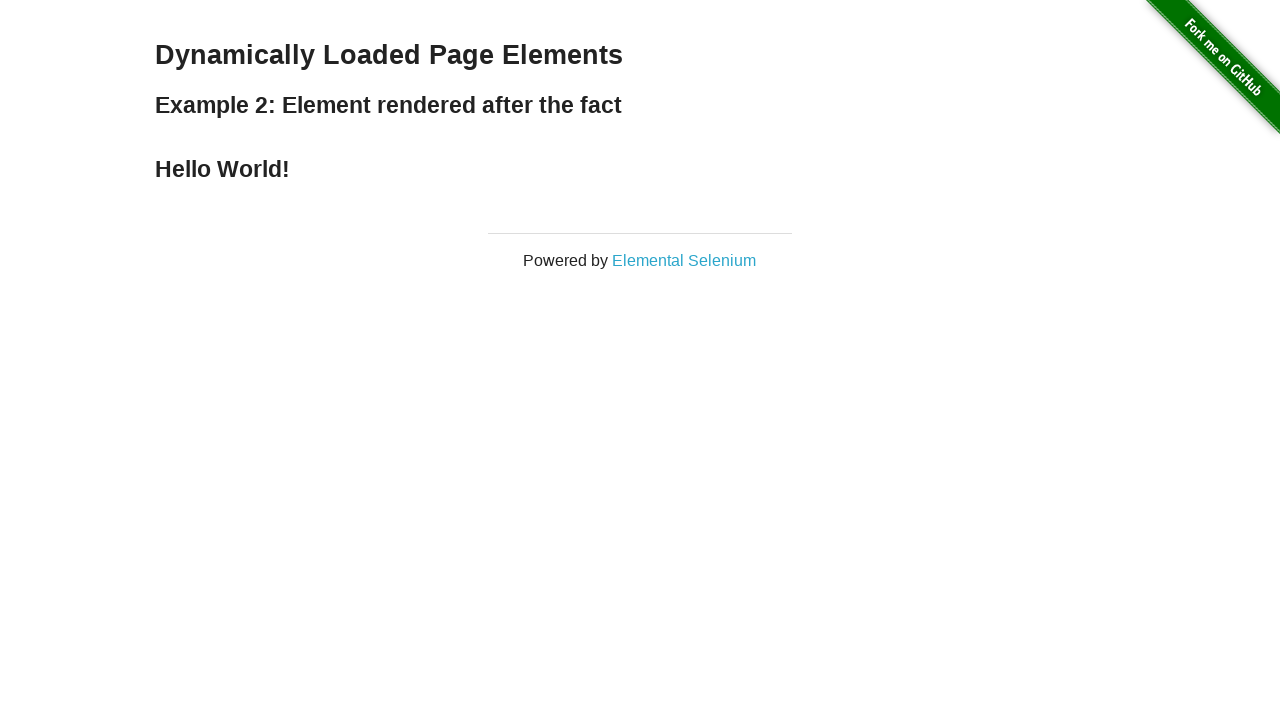

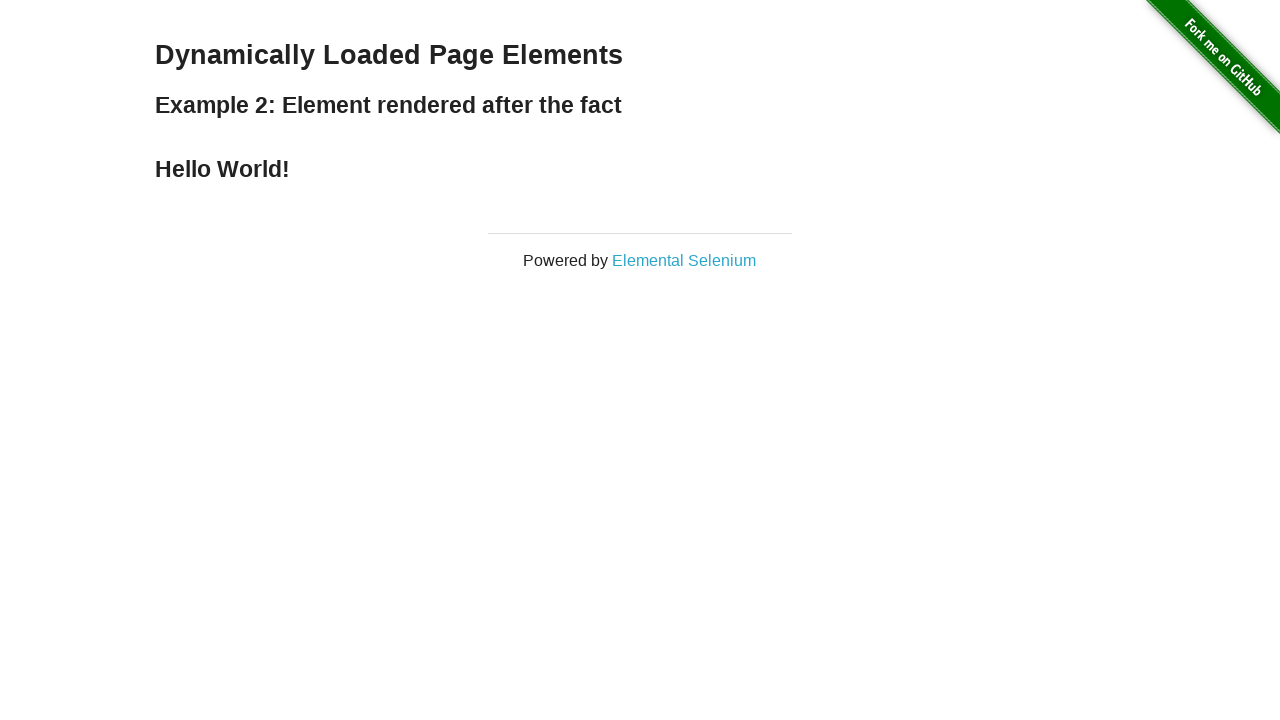